Tests page navigation functionality by clicking through pagination links (2, then 3) and verifying the content changes on each page.

Starting URL: https://bonigarcia.dev/selenium-webdriver-java/navigation1.html

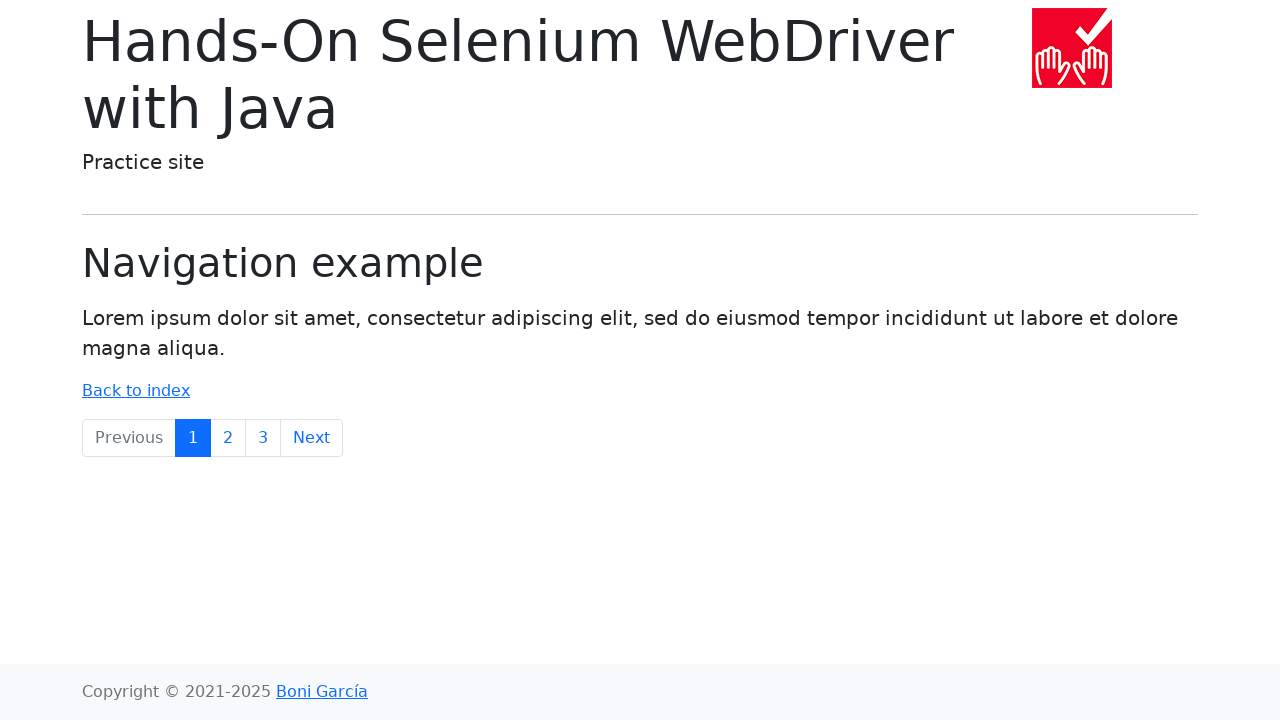

Waited for body element to load on initial page
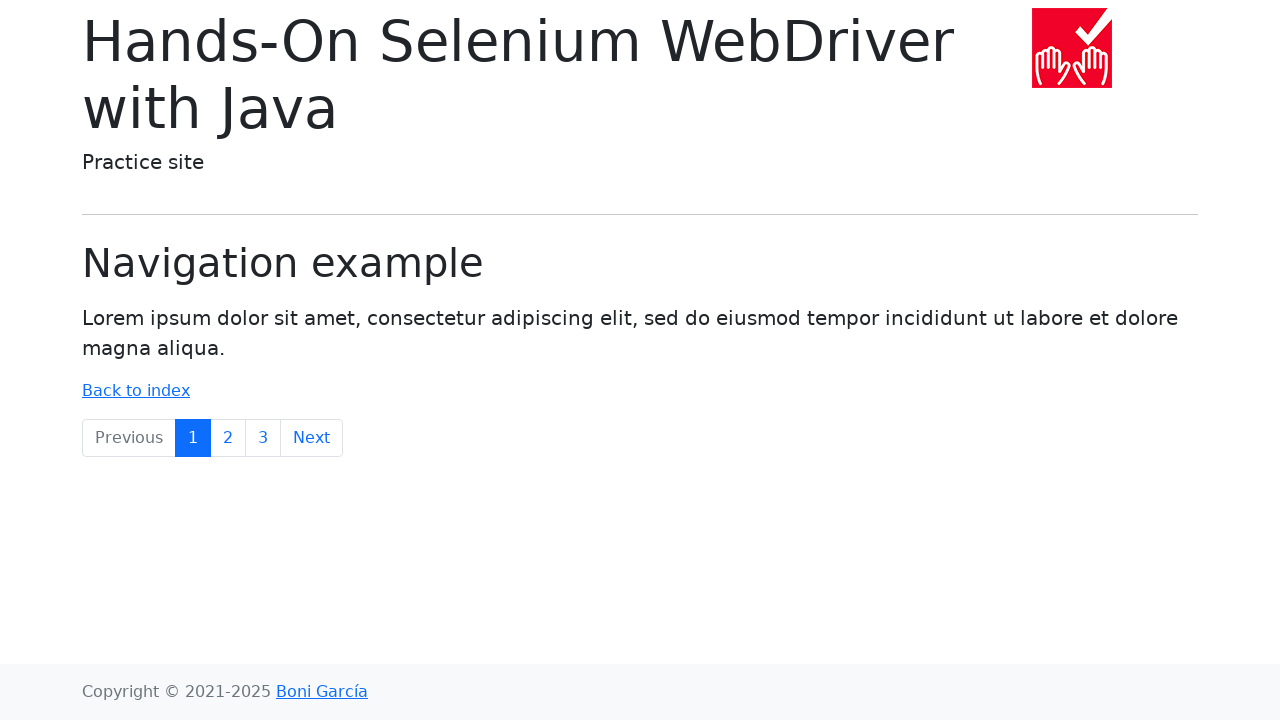

Retrieved body text content from initial page
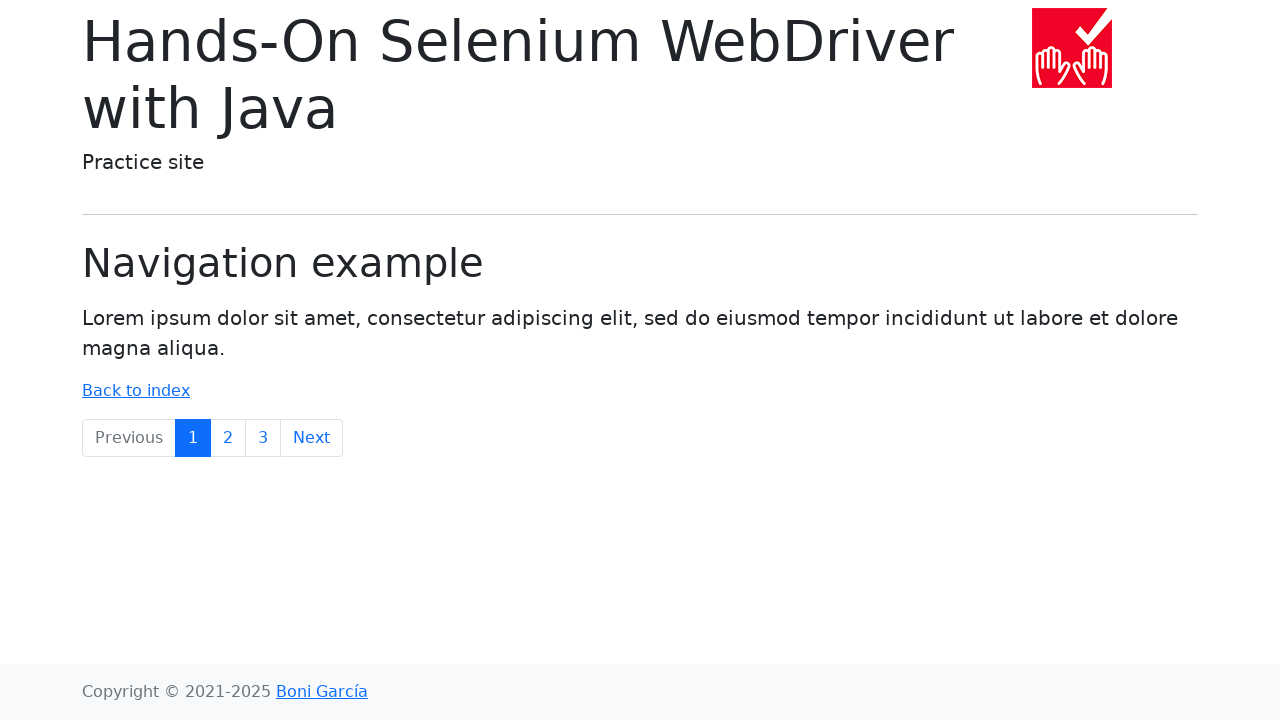

Verified initial page contains 'Lorem ipsum'
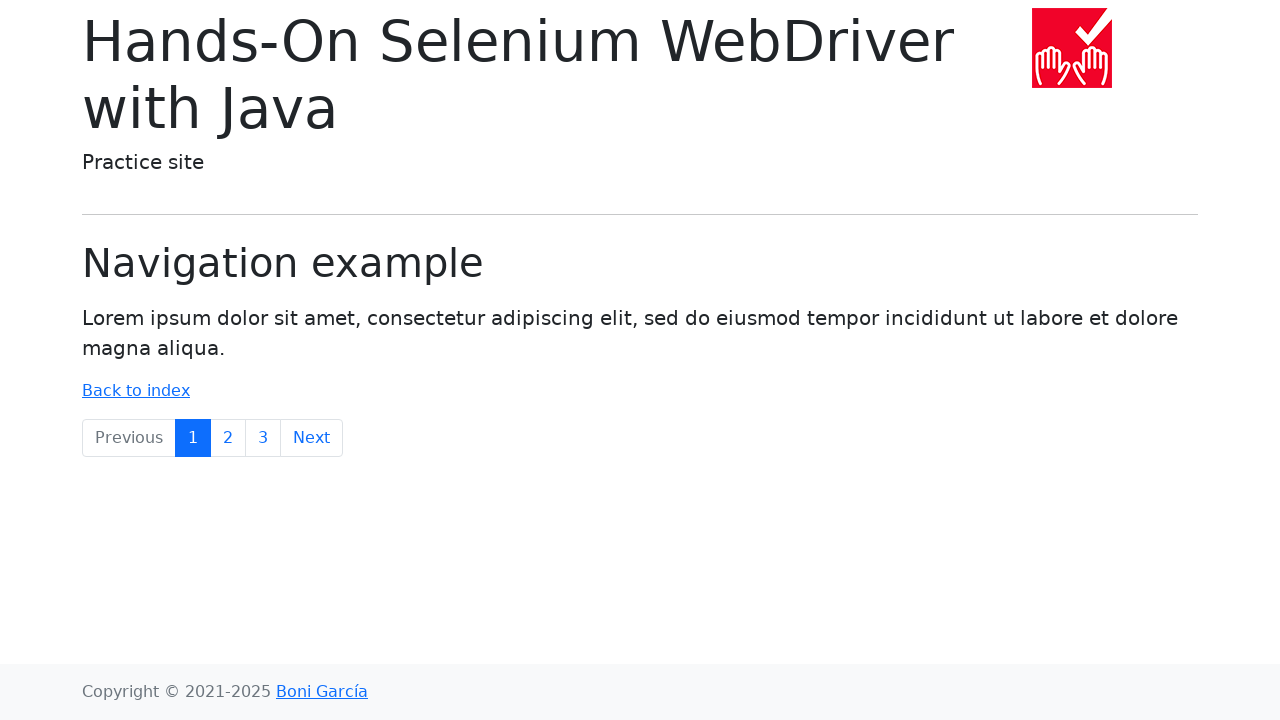

Clicked pagination link '2' to navigate to second page at (228, 438) on a:text('2')
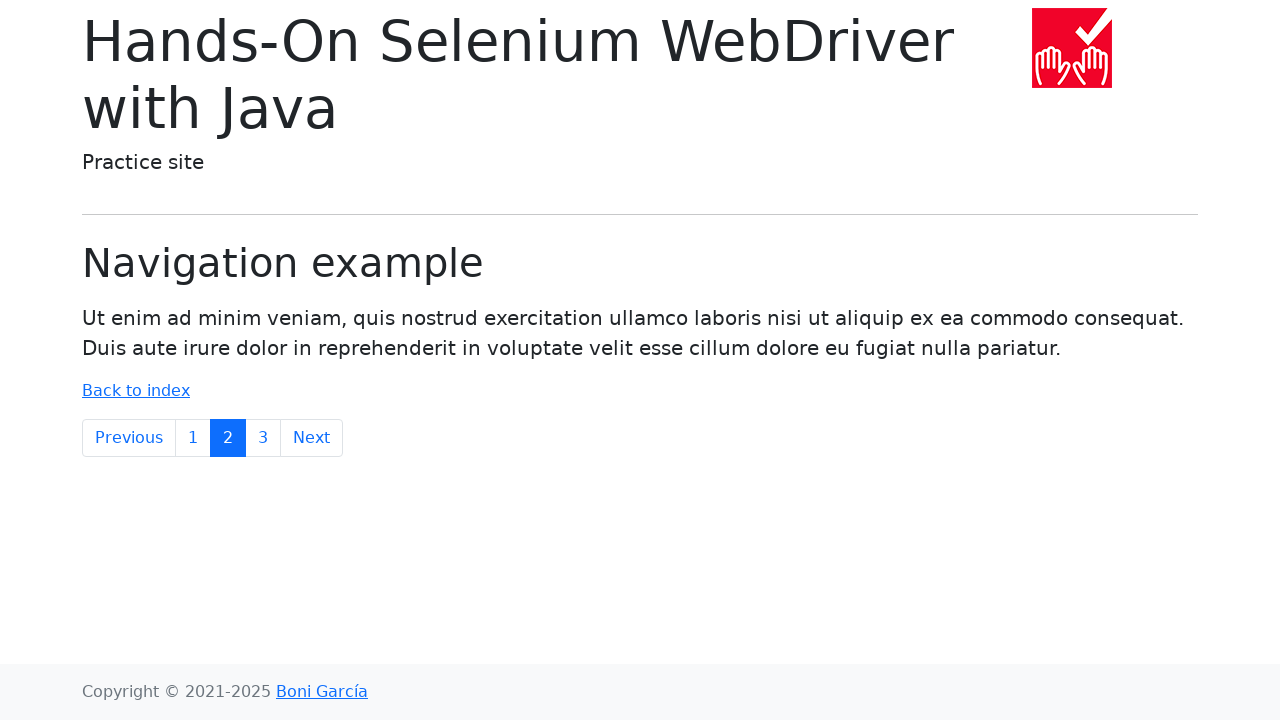

Retrieved body text content from second page
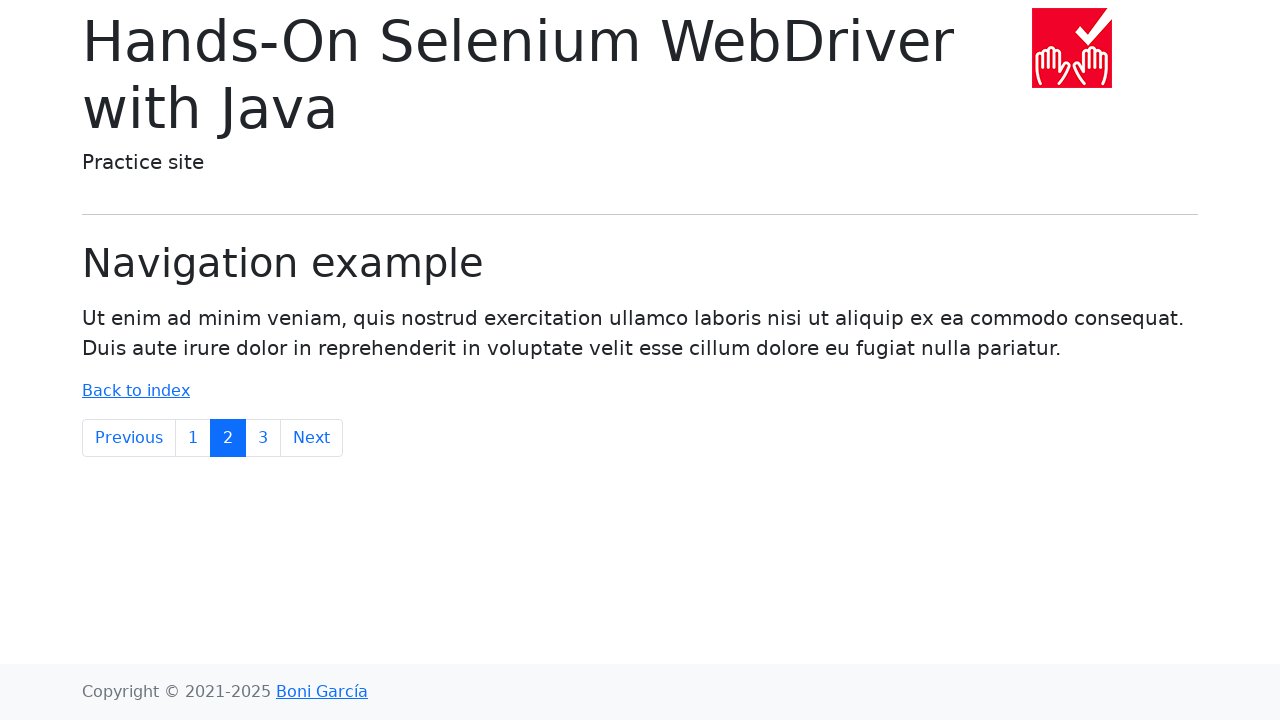

Verified second page contains 'Ut enim'
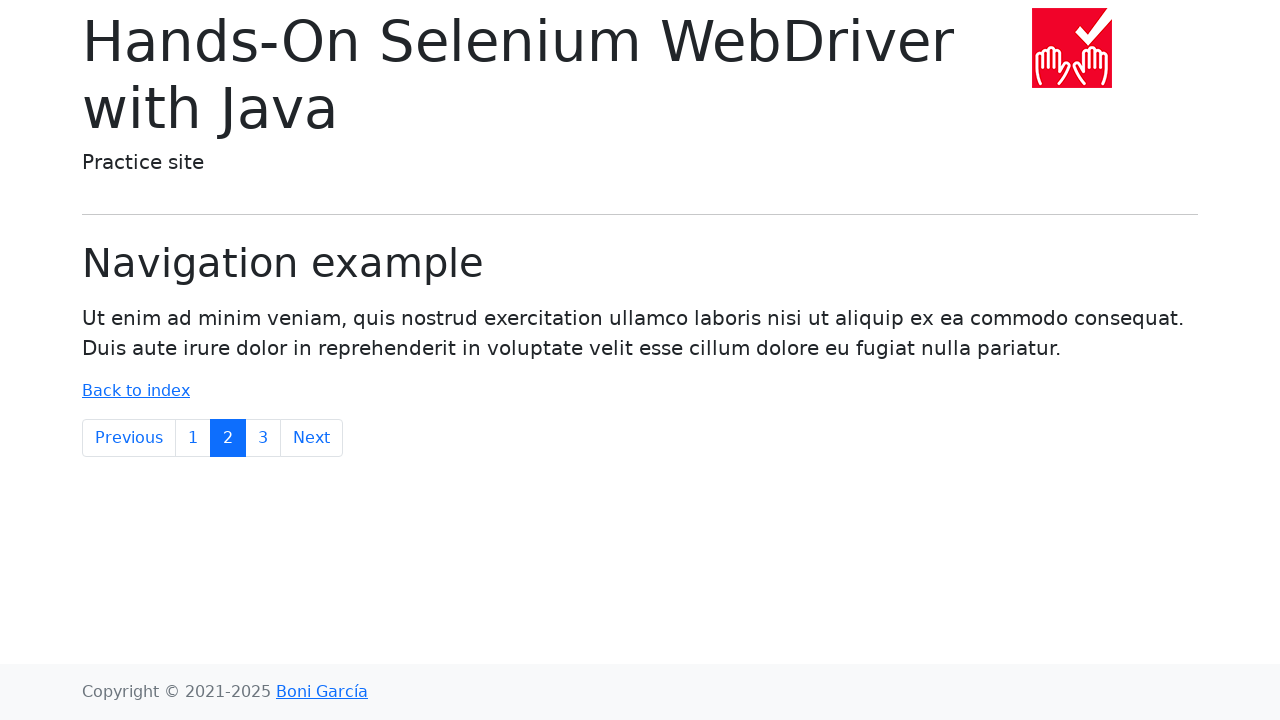

Clicked pagination link '3' to navigate to third page at (263, 438) on a:text('3')
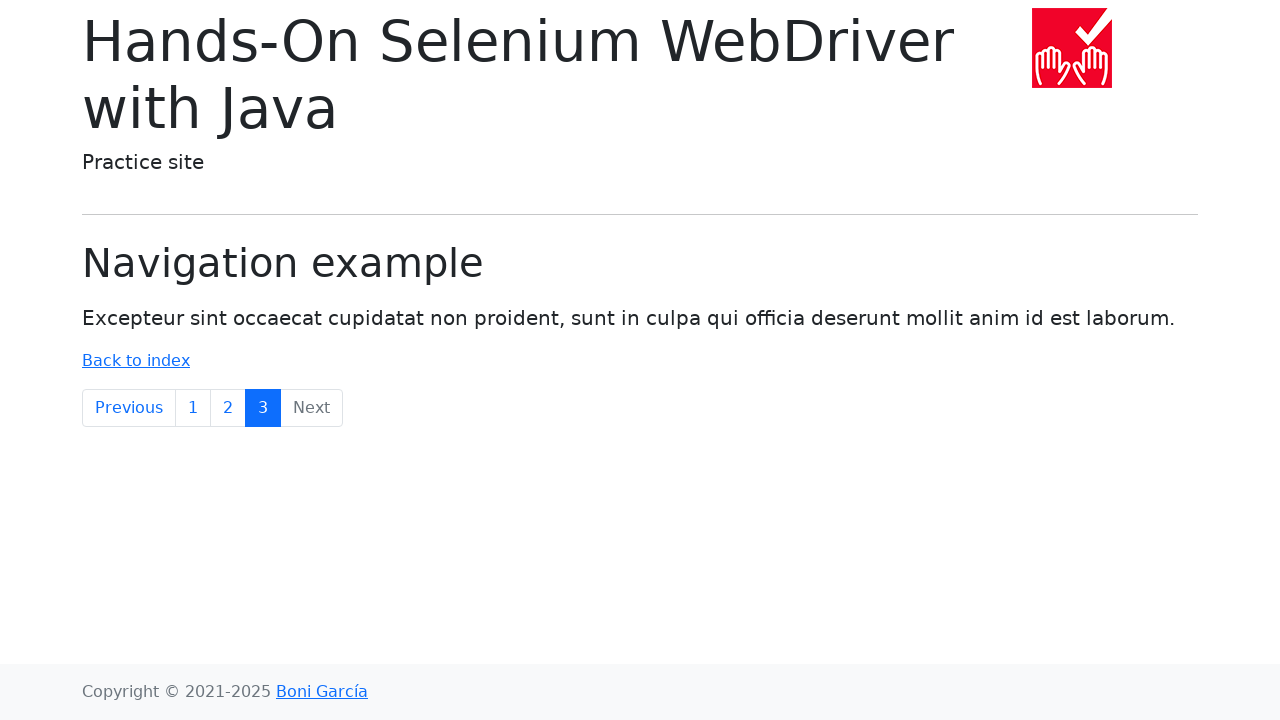

Retrieved body text content from third page
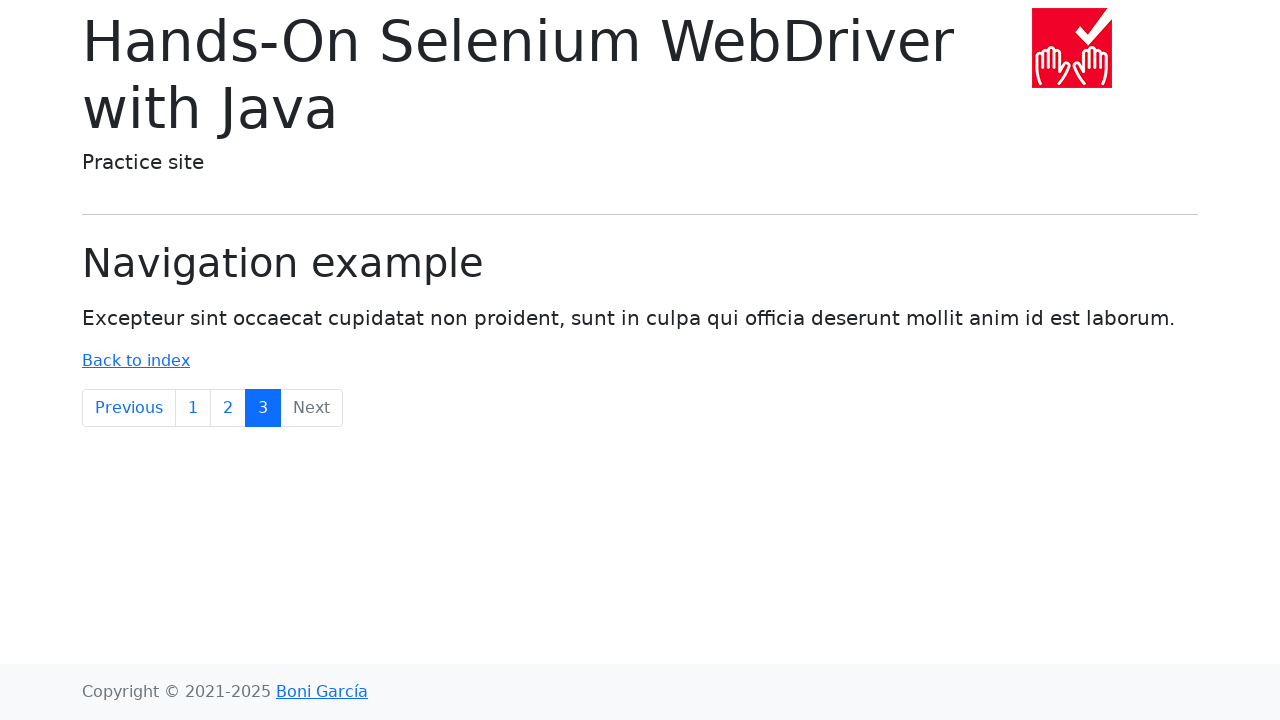

Verified third page contains 'Excepteur sint'
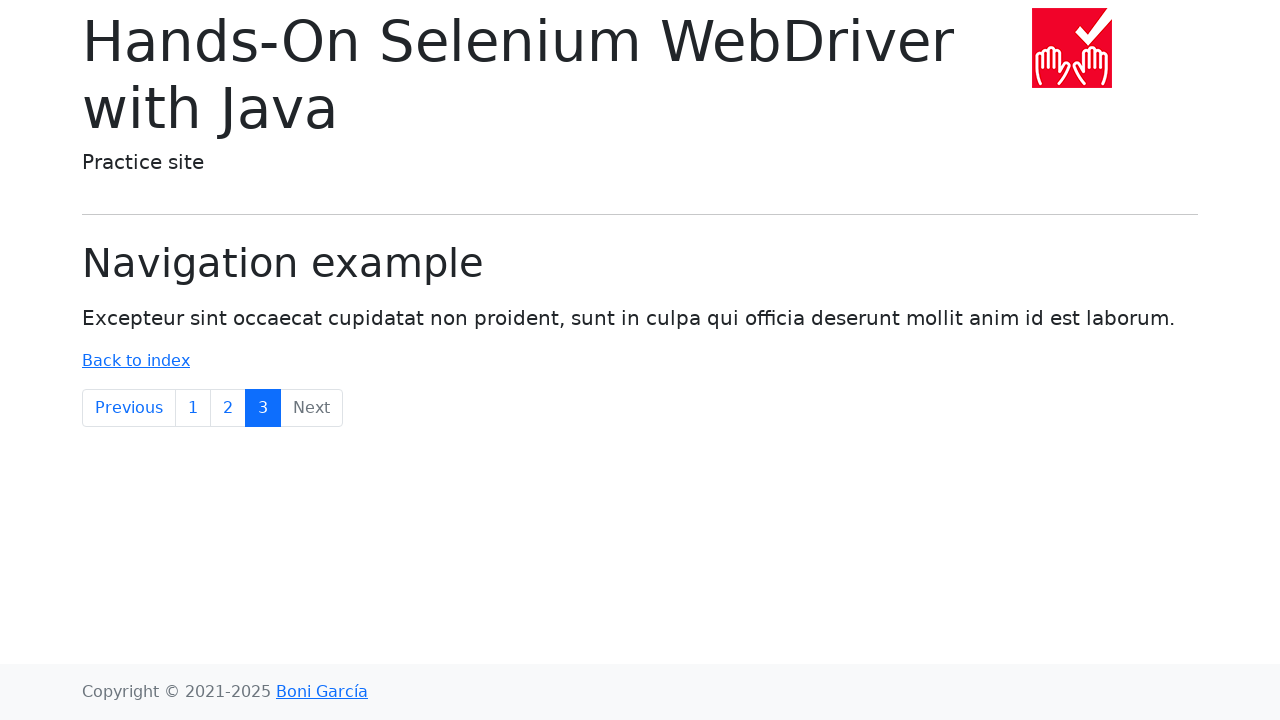

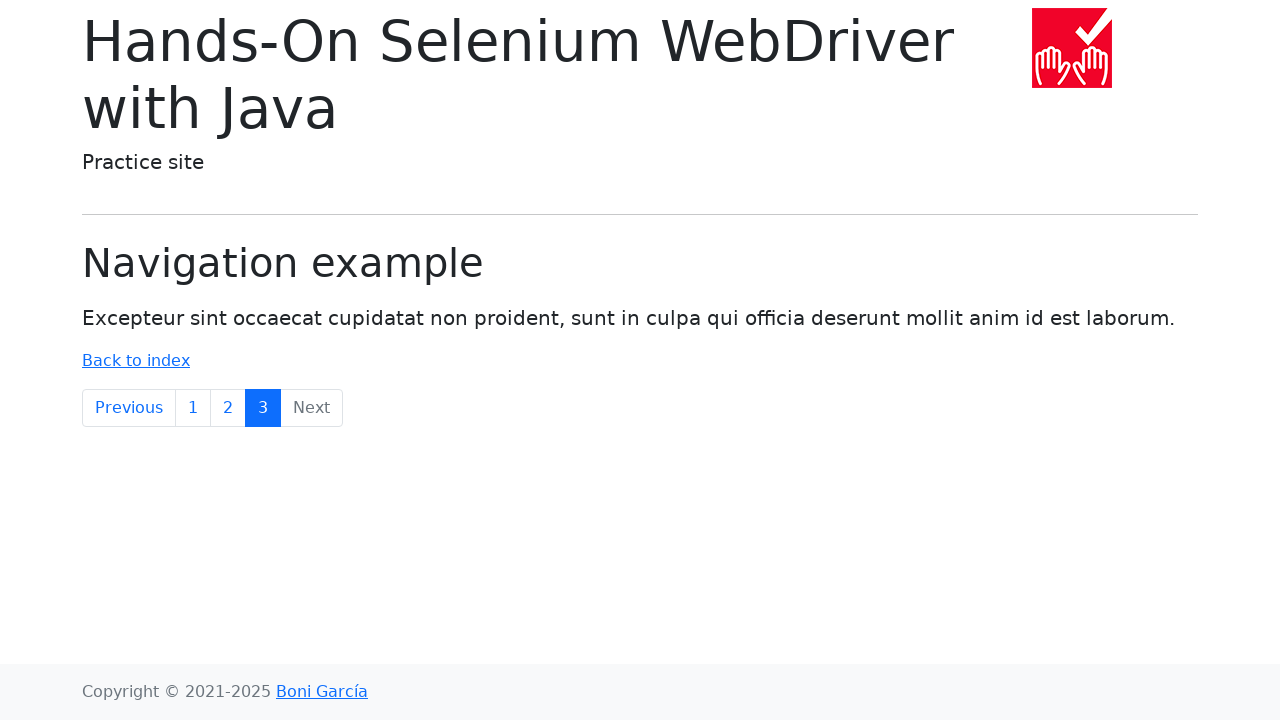